Tests that the registration form shows validation errors when attempting to submit without filling any required fields

Starting URL: https://dev.delekhomes.com/

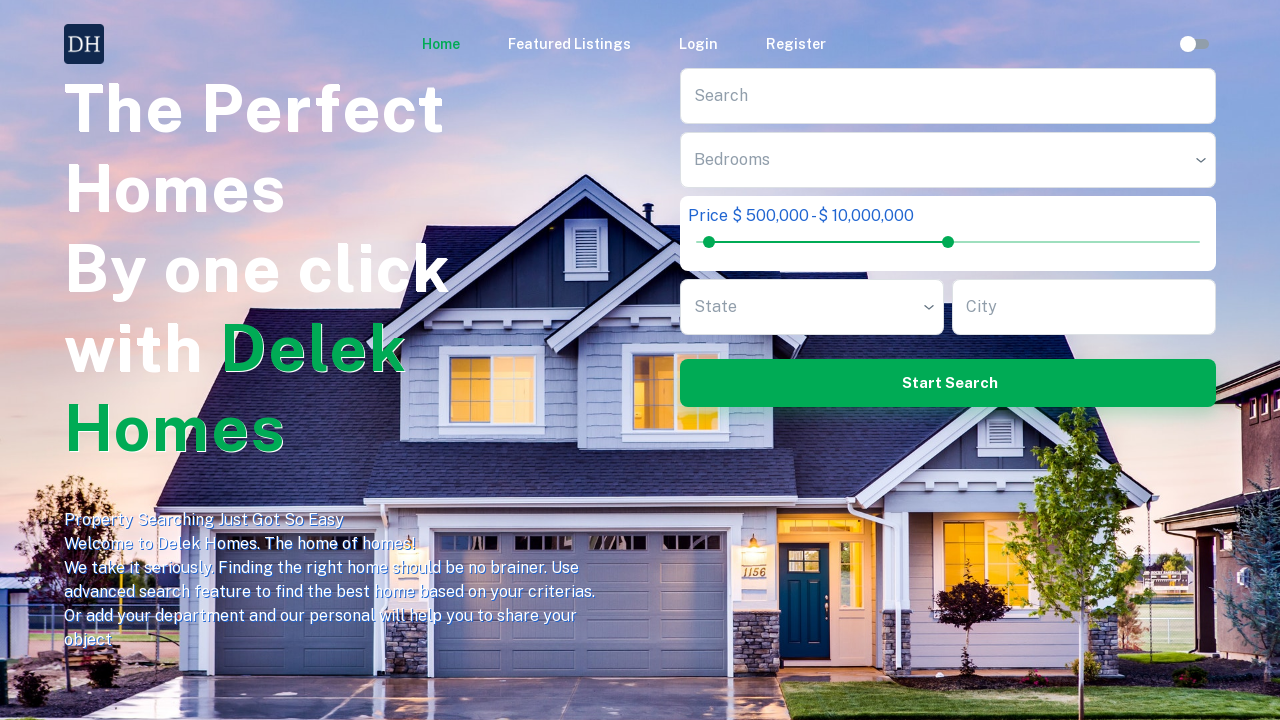

Clicked Register link to navigate to registration page at (792, 44) on internal:role=link[name="Register"i]
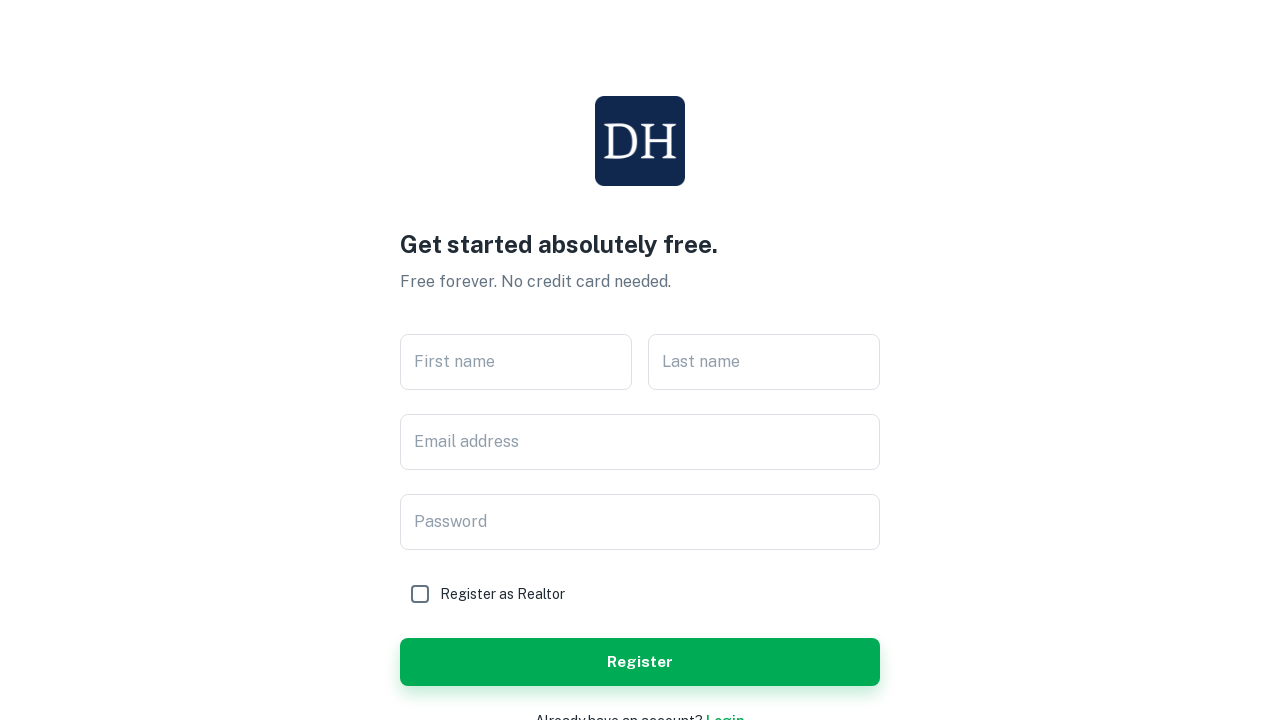

Clicked Register button without filling any required fields at (640, 662) on internal:role=button[name="Register"i]
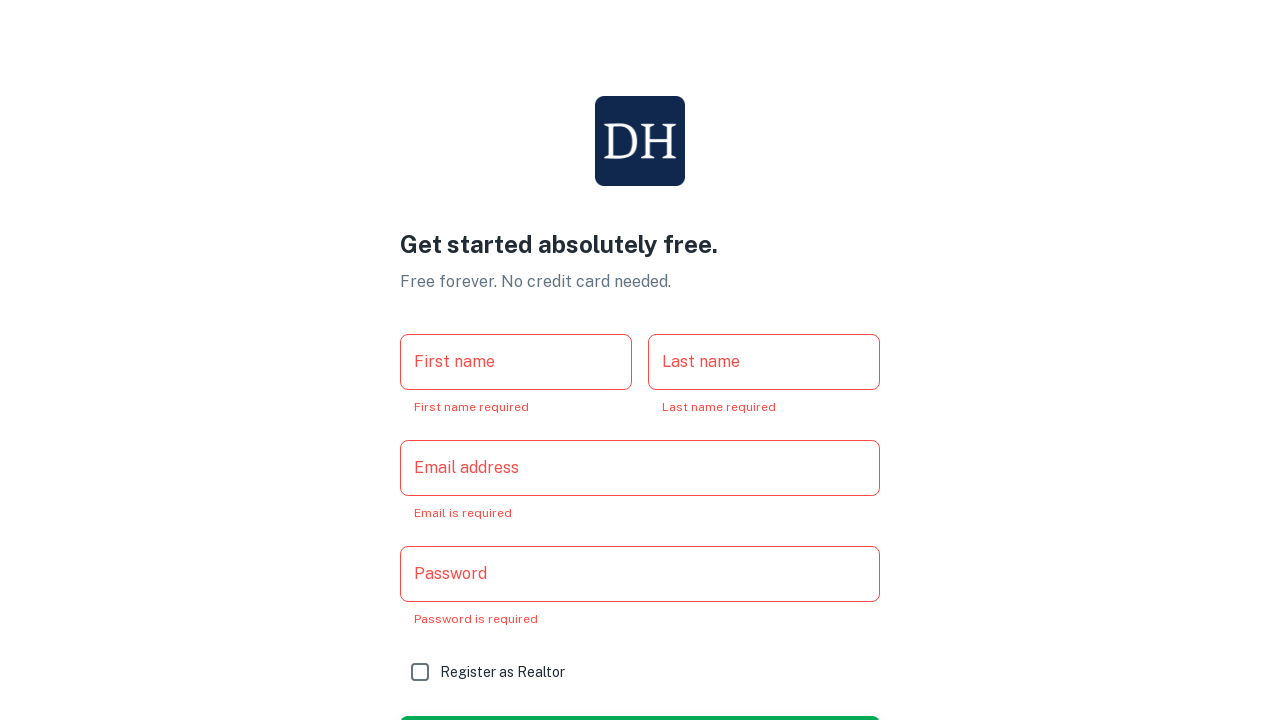

Validation error message appeared indicating first name is required
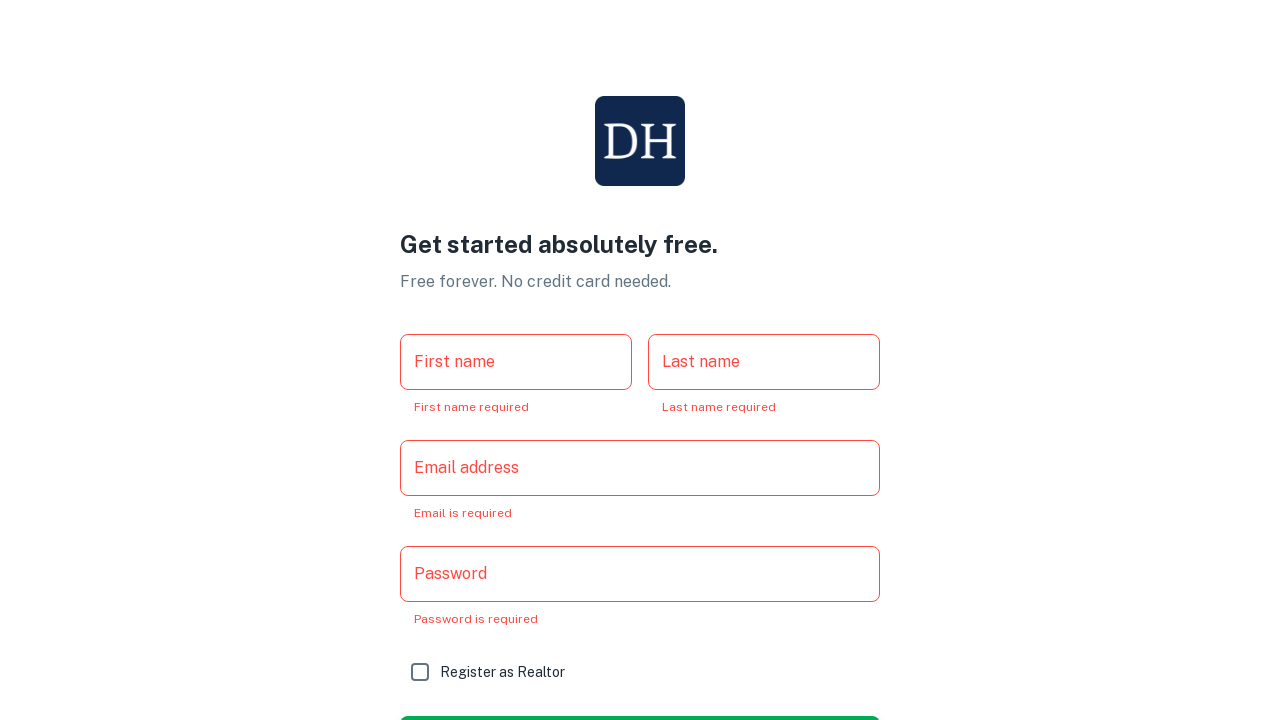

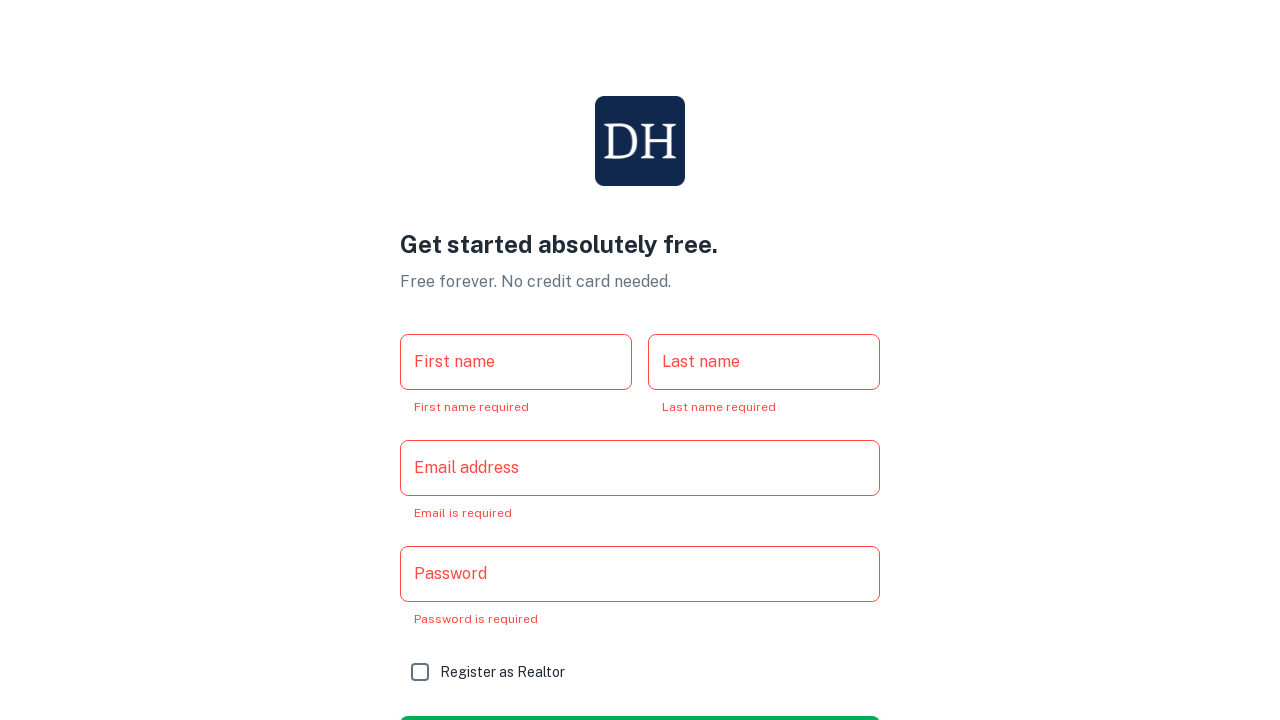